Tests iframe interaction by switching into an iframe containing a TinyMCE editor and entering text

Starting URL: http://the-internet.herokuapp.com/iframe

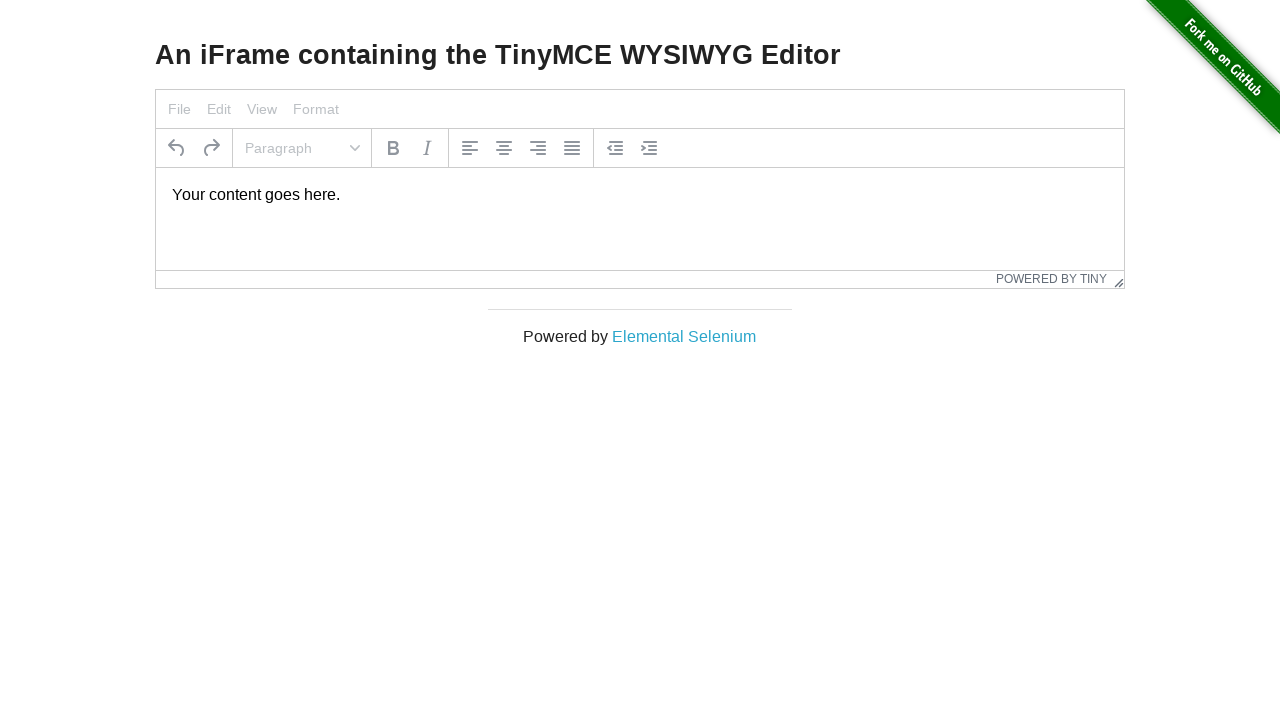

Located TinyMCE editor iframe
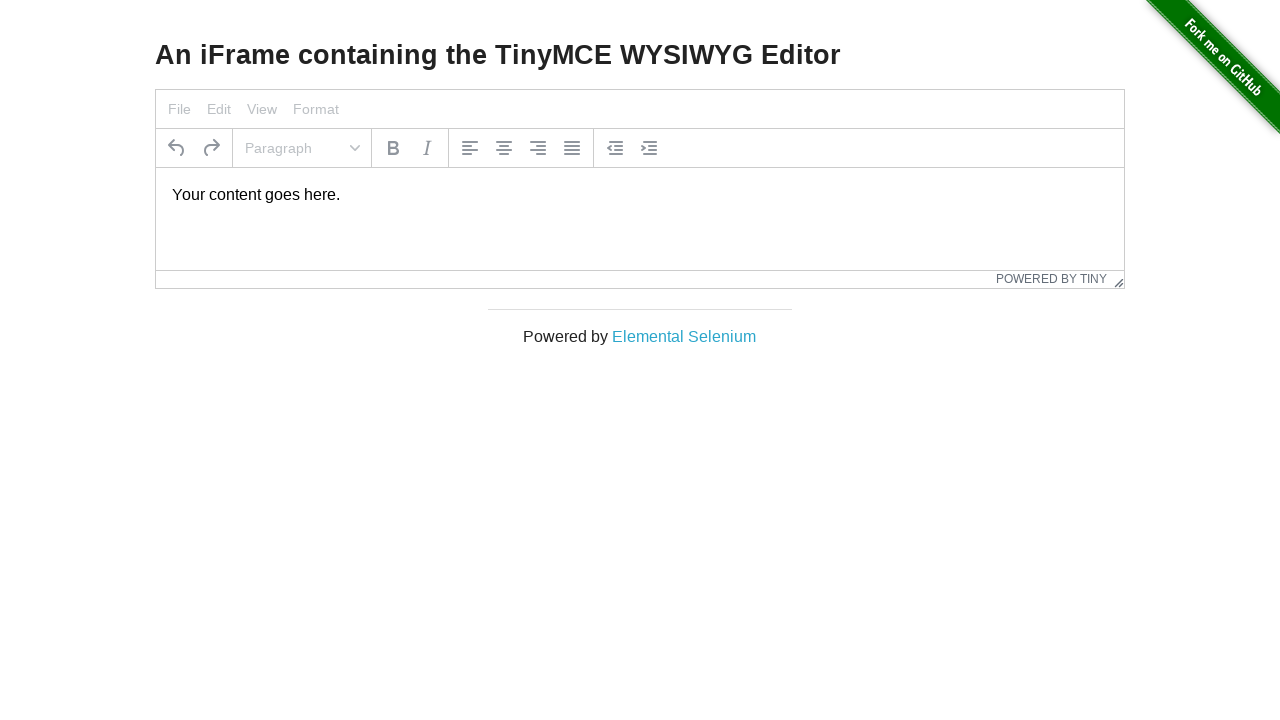

Located text field inside TinyMCE editor
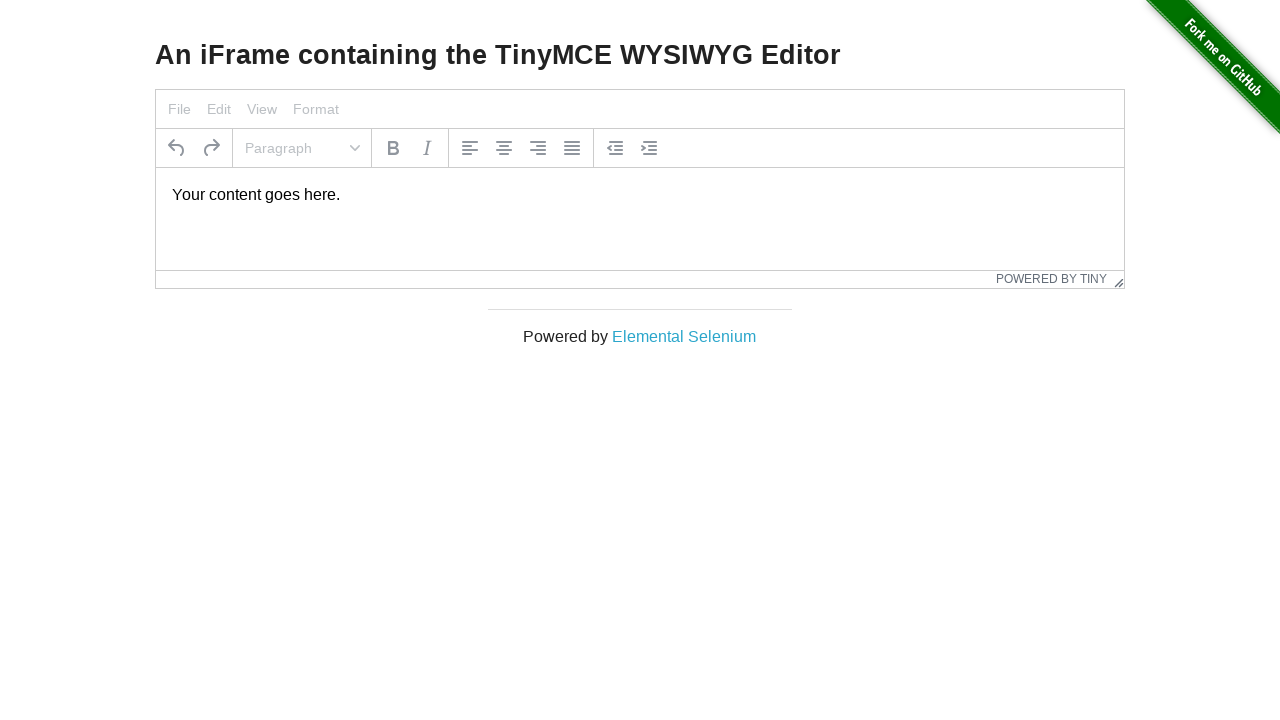

Clicked on text field in TinyMCE editor at (640, 195) on #mce_0_ifr >> internal:control=enter-frame >> body#tinymce p
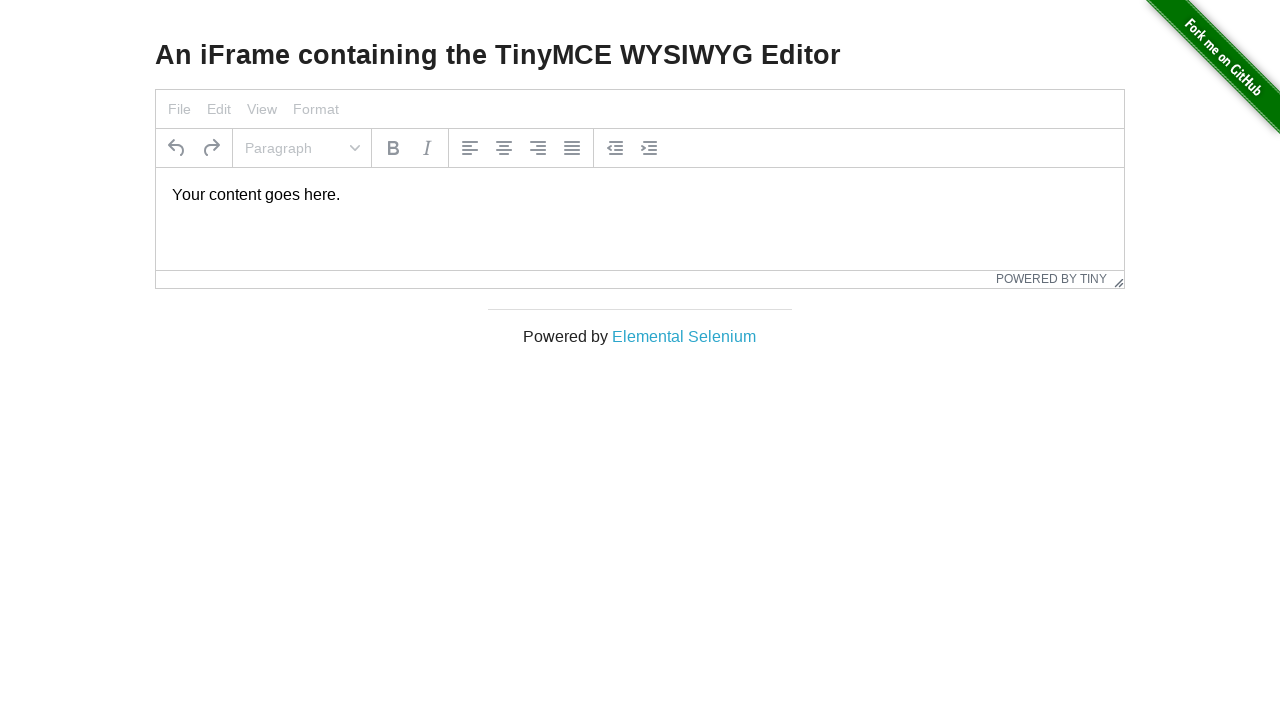

Selected all text with Ctrl+A
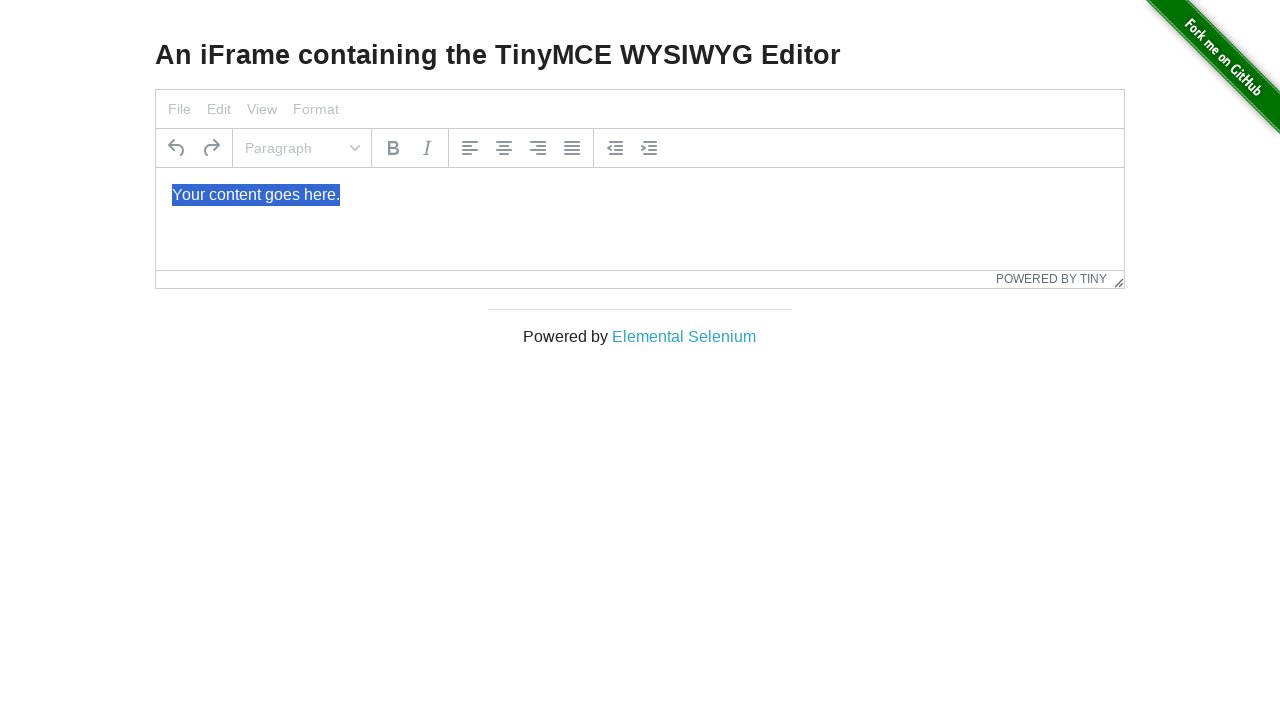

Typed 'alabala' into the TinyMCE editor
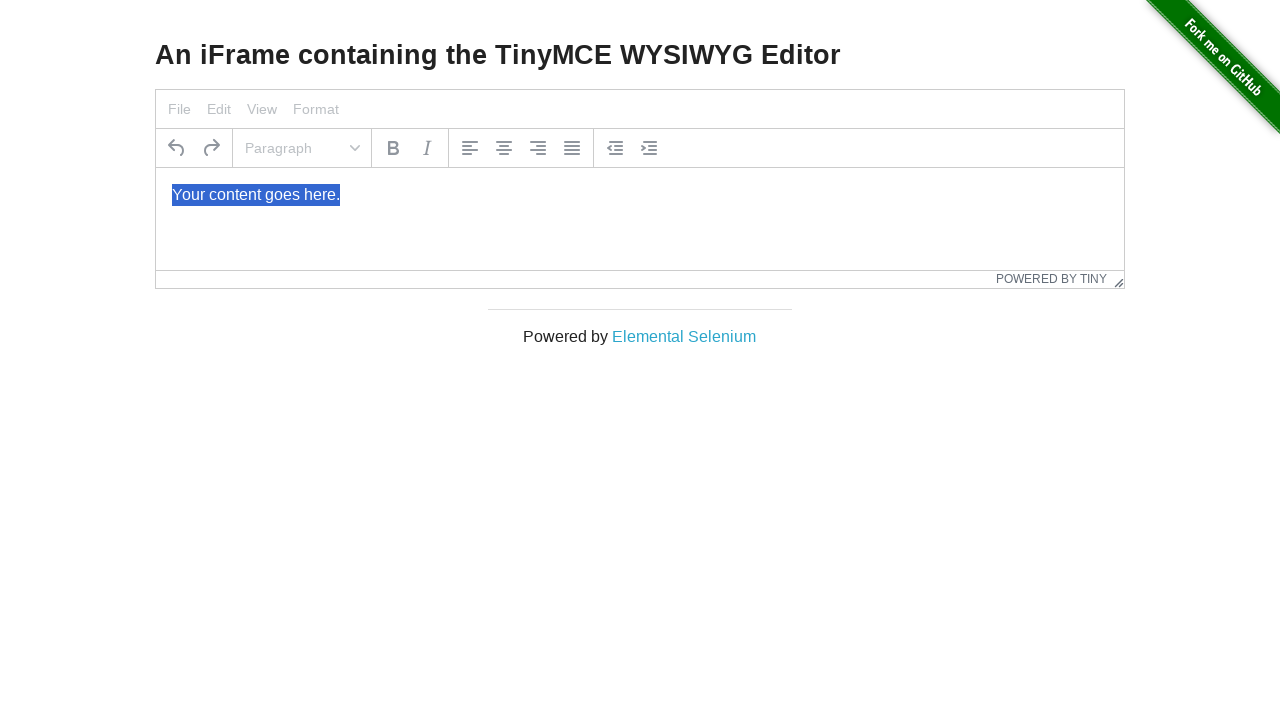

Verified page heading outside iframe is visible
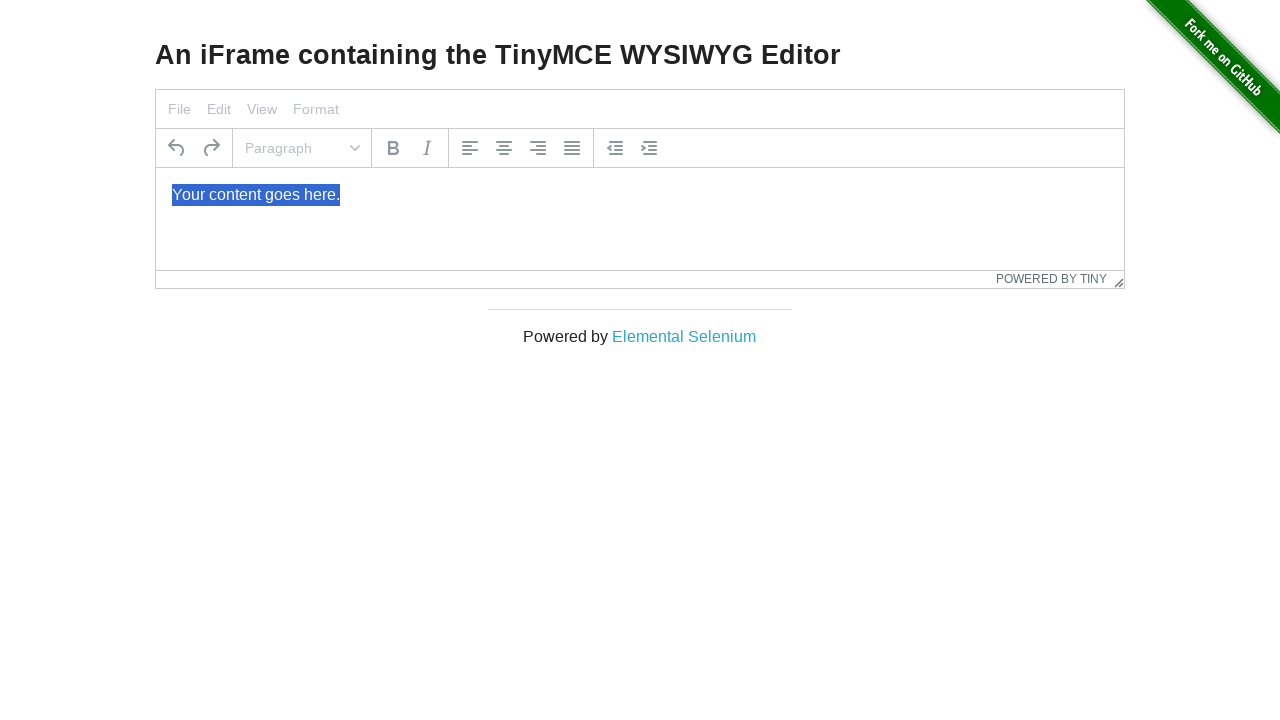

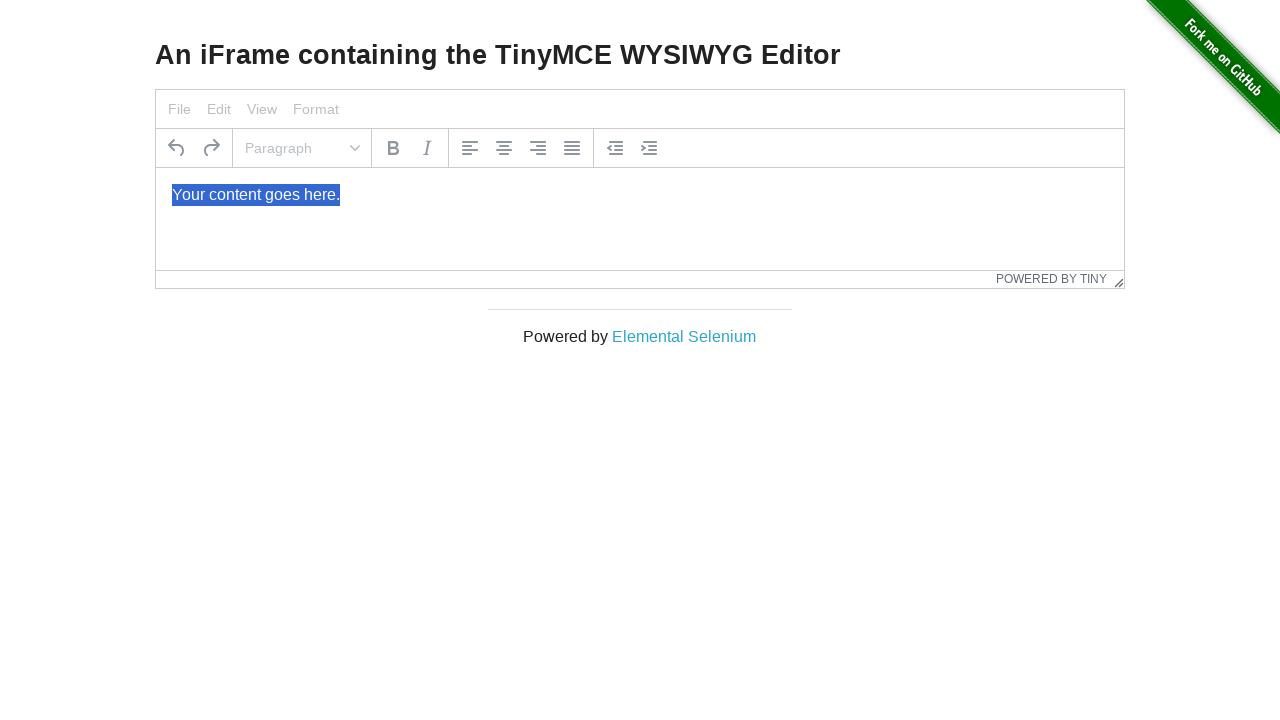